Tests navigation to the Release Notes page via the sidebar link and verifies URL and heading

Starting URL: https://docs.qameta.io/allure-testops/

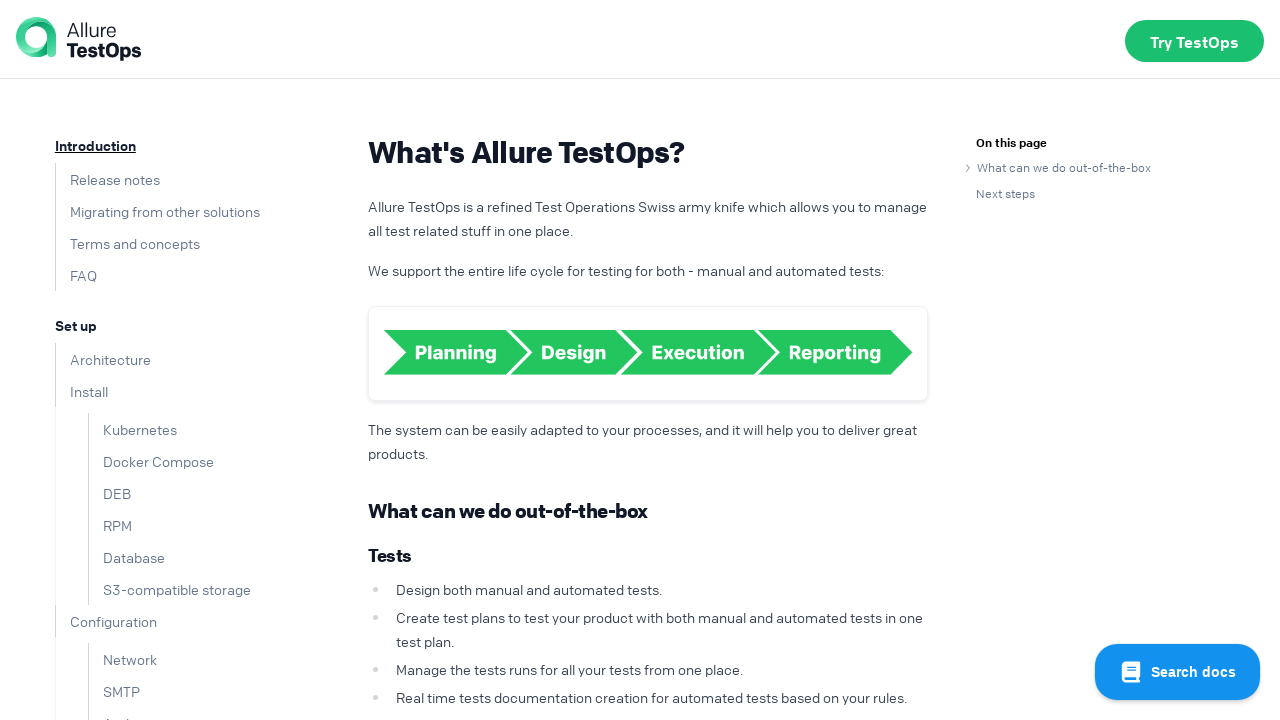

Clicked on 'Release notes' link in the sidebar at (107, 179) on text=Release notes
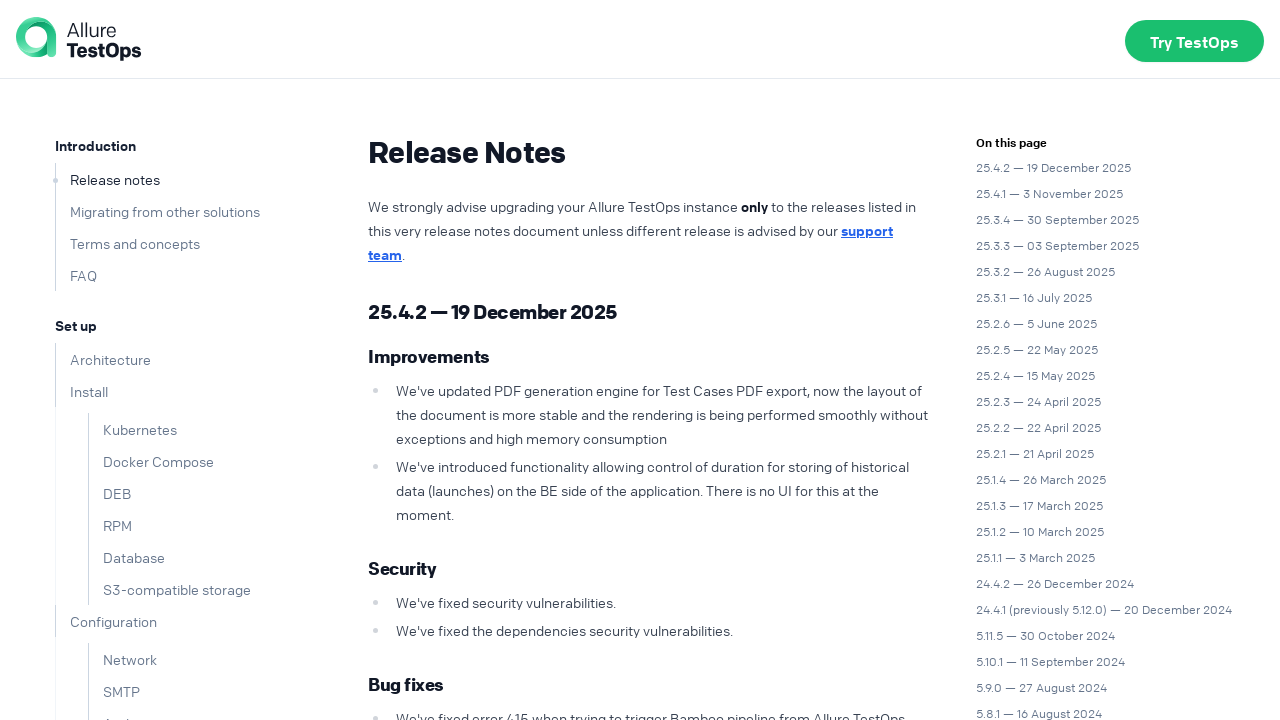

Page loaded and h1 heading appeared
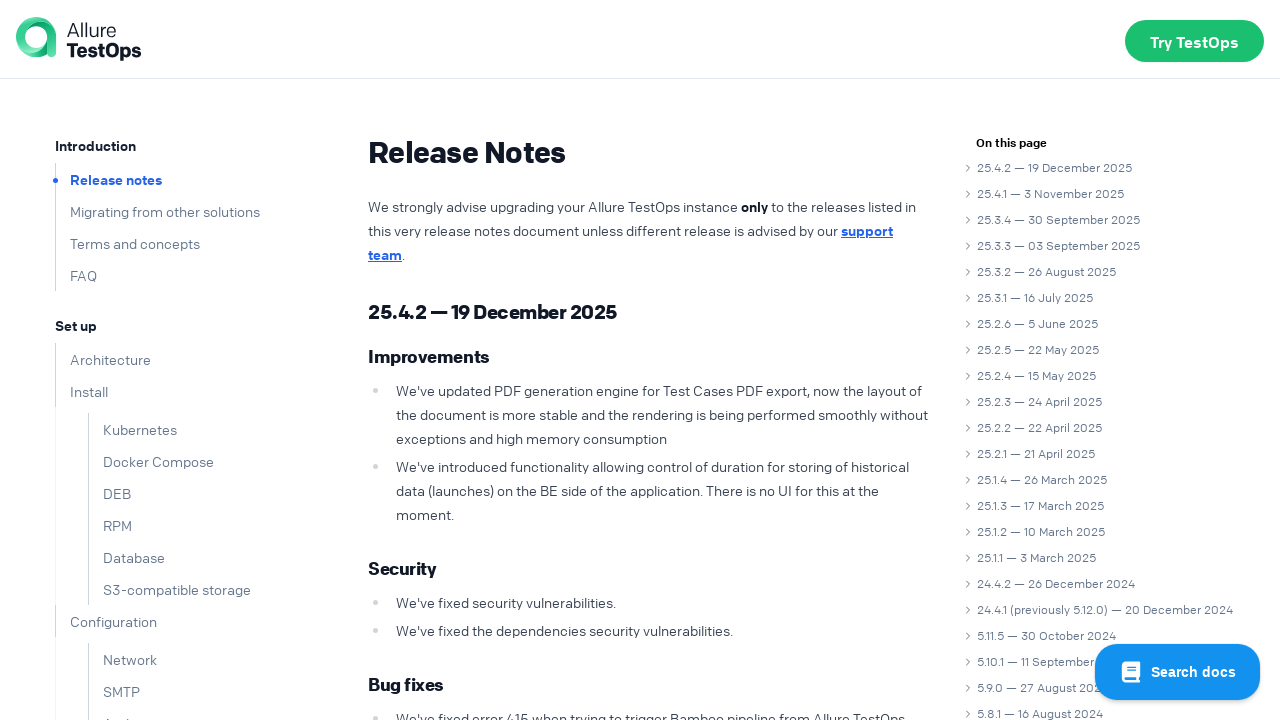

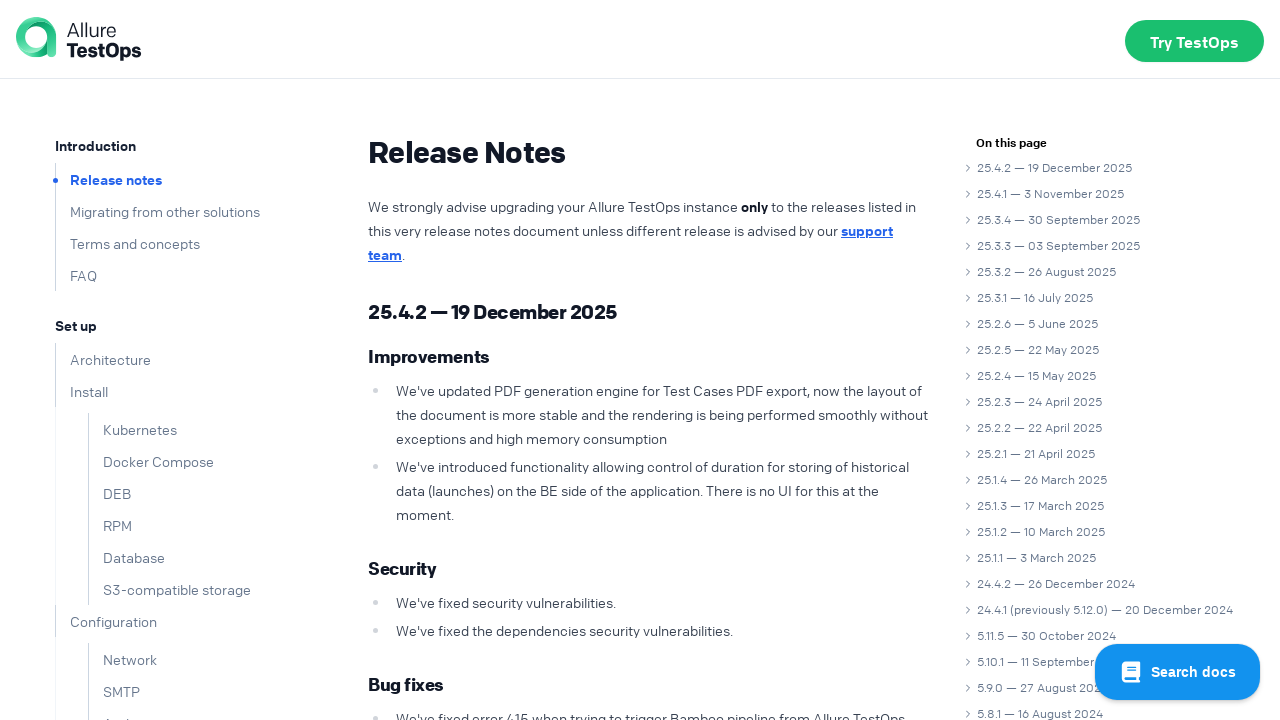